Tests opting out of A/B tests by adding an opt-out cookie on the target page, refreshing, and verifying the page displays "No A/B Test" heading

Starting URL: http://the-internet.herokuapp.com/abtest

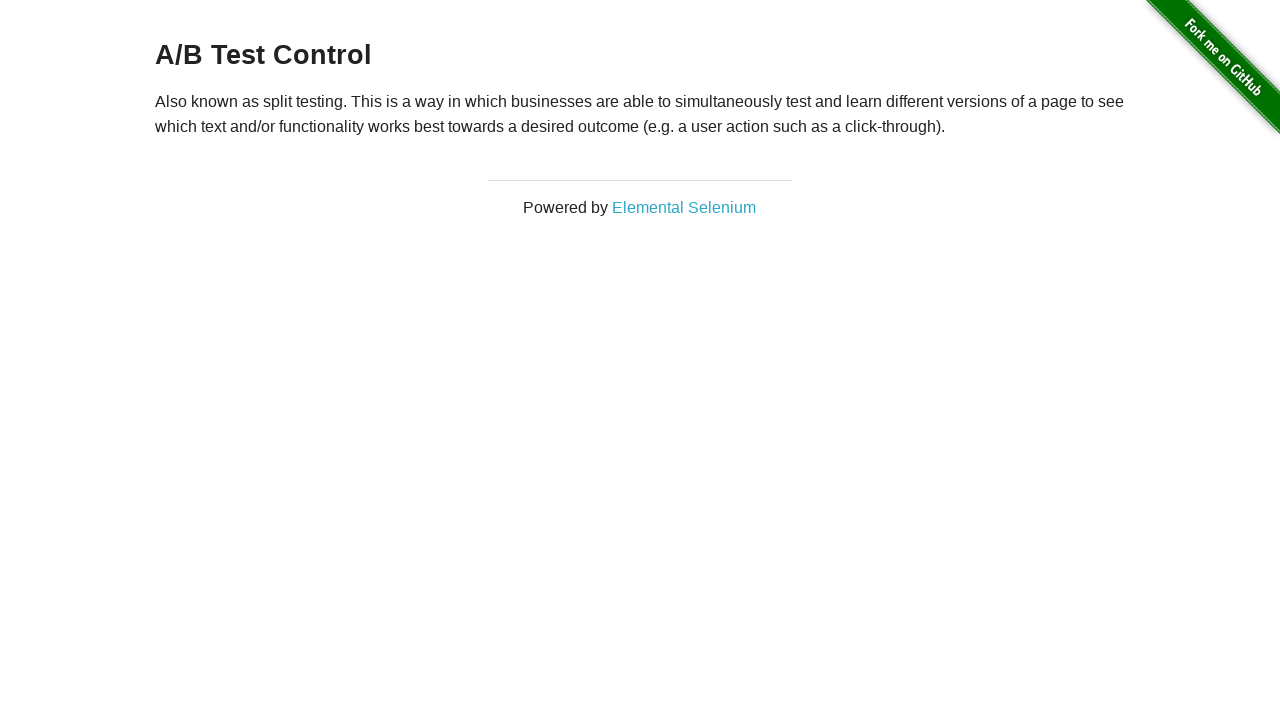

Waited for h3 heading to be present
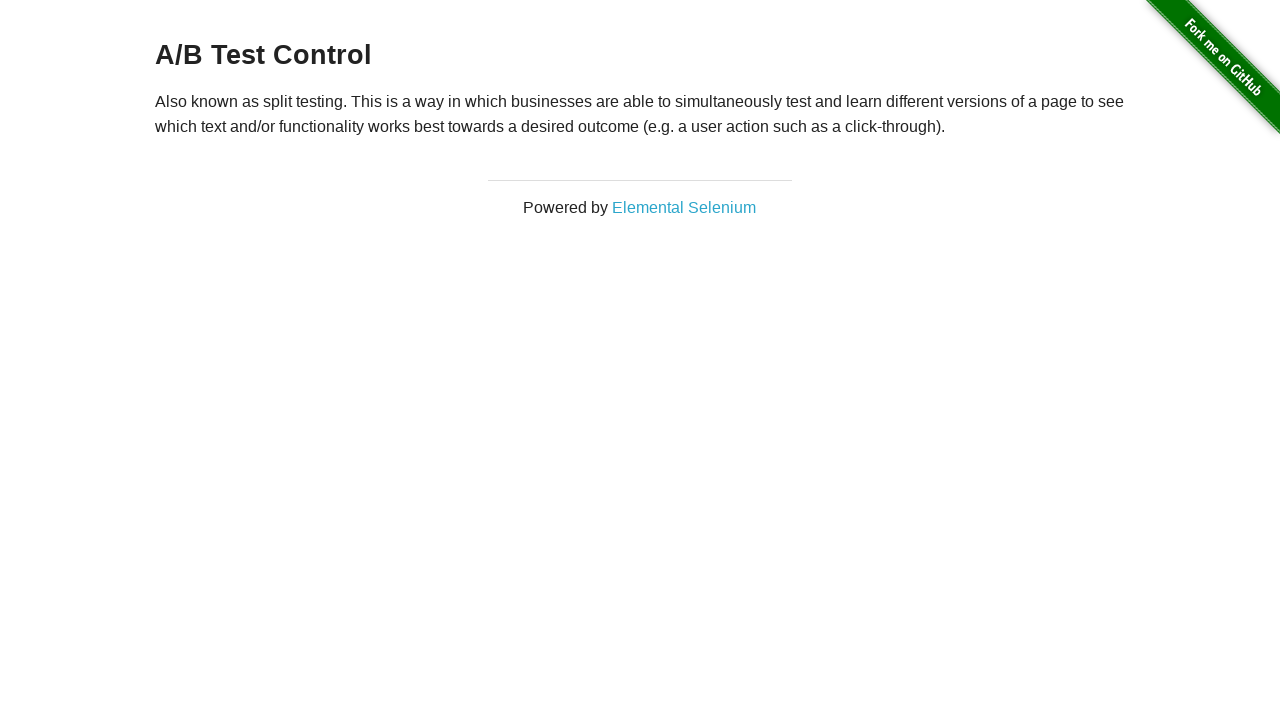

Retrieved heading text: A/B Test Control
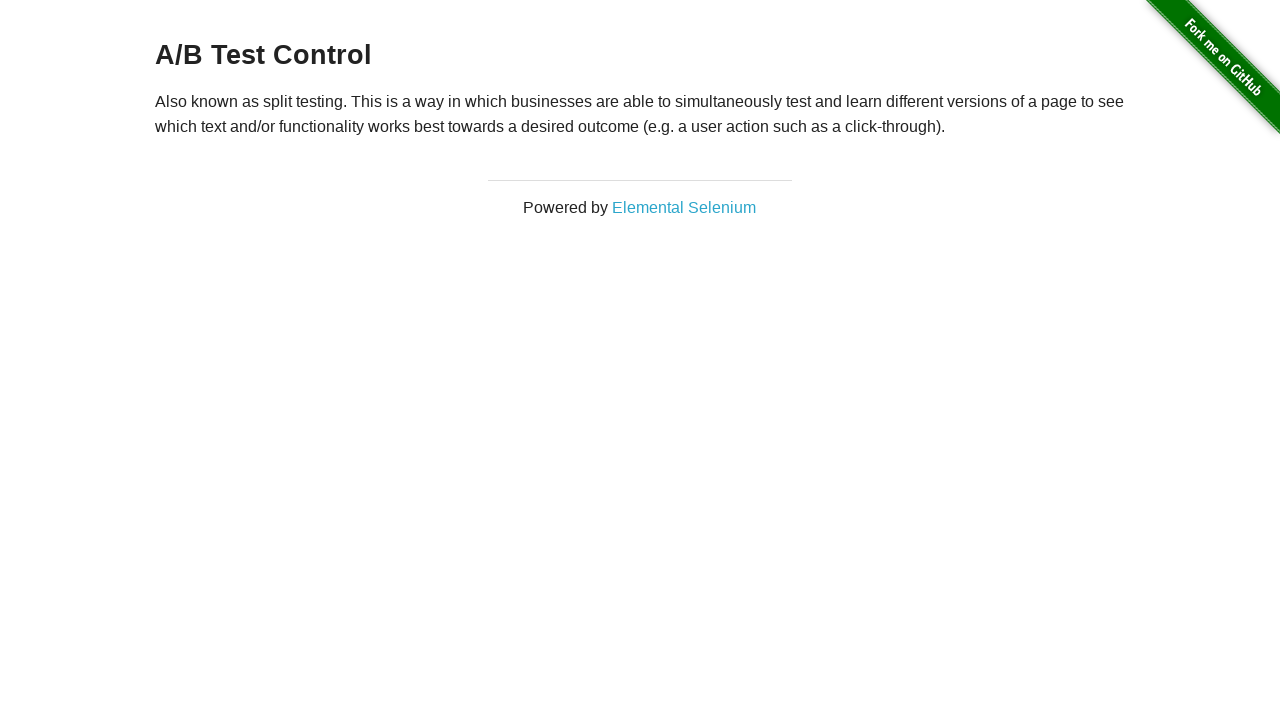

Verified page is in an A/B test group
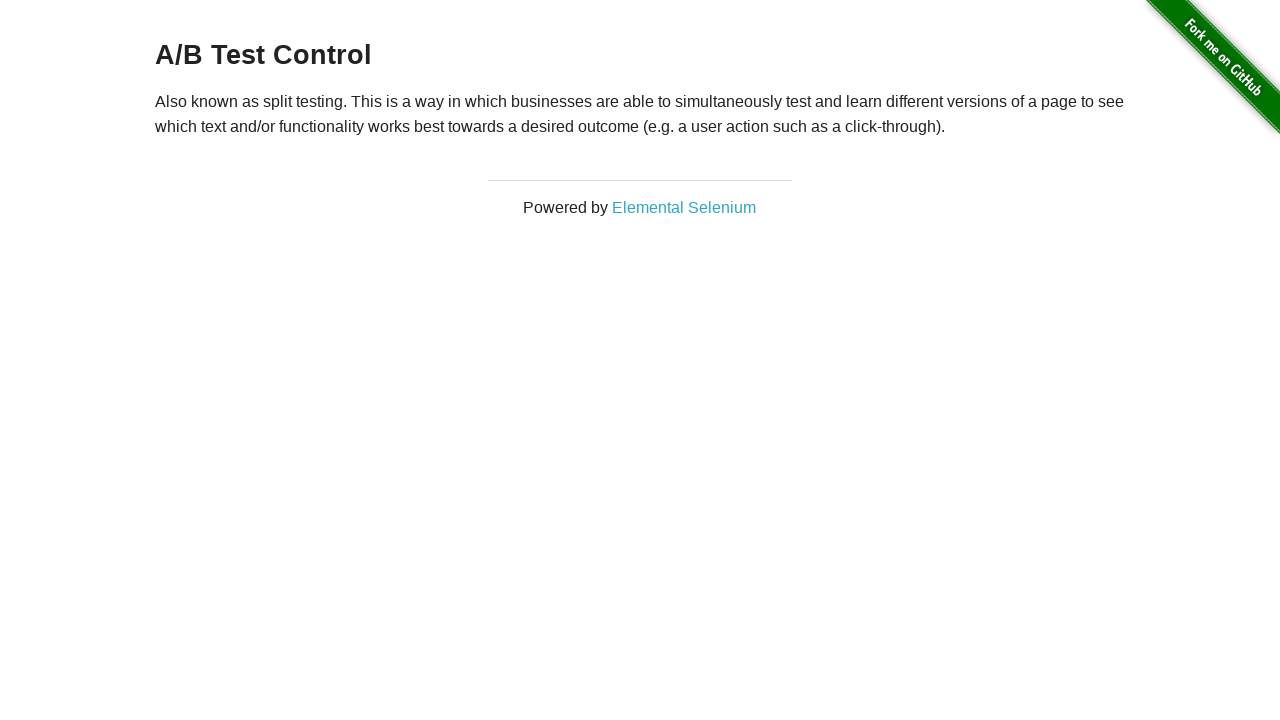

Added optimizelyOptOut cookie to opt out of A/B tests
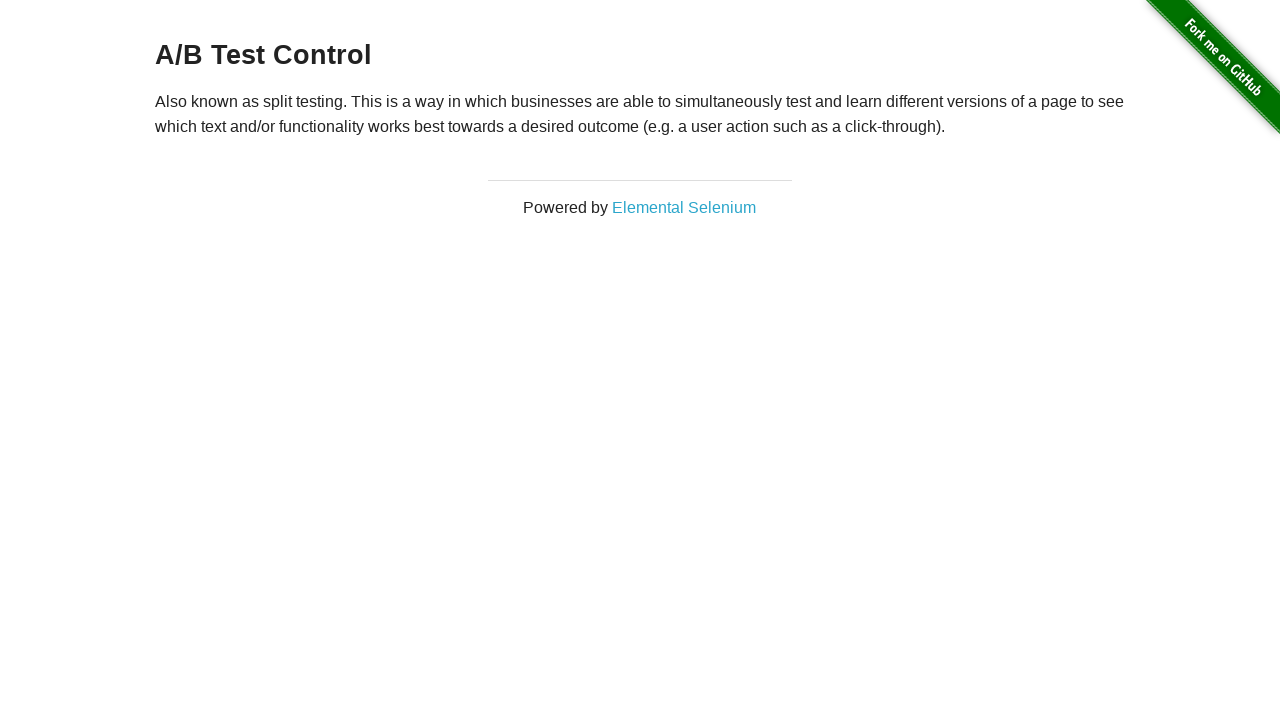

Reloaded the page to apply opt-out cookie
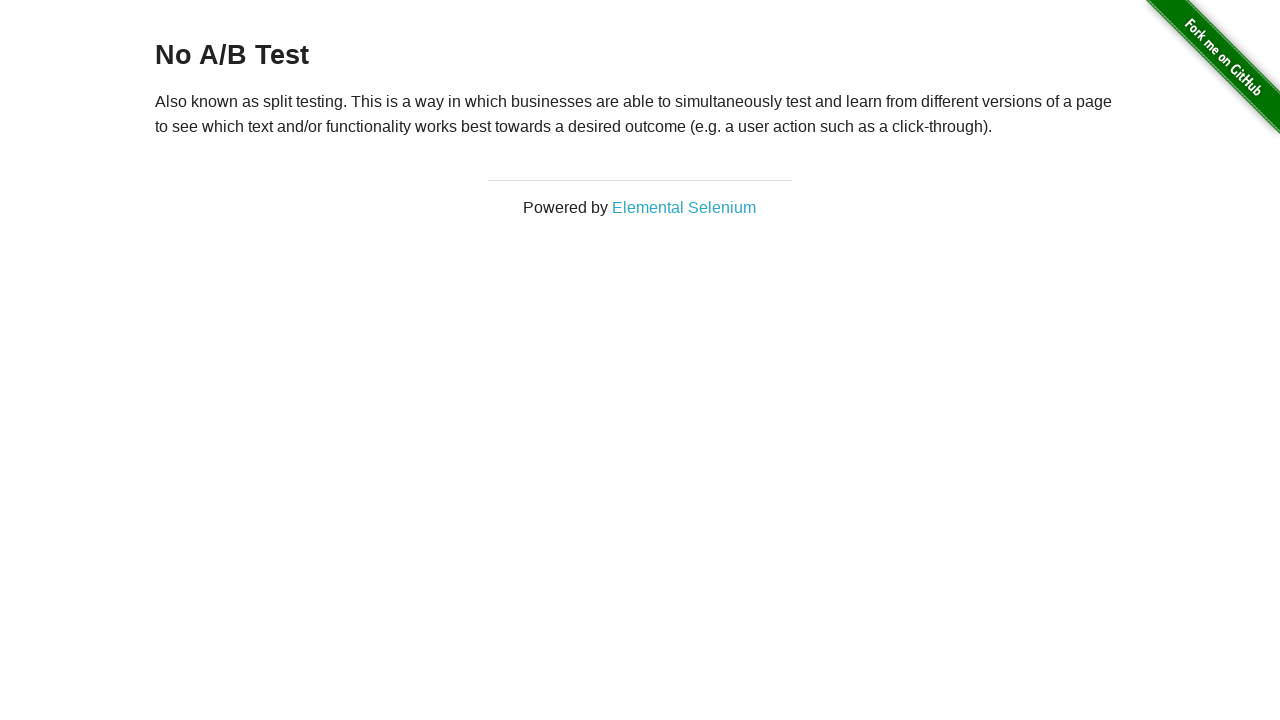

Retrieved heading text after reload: No A/B Test
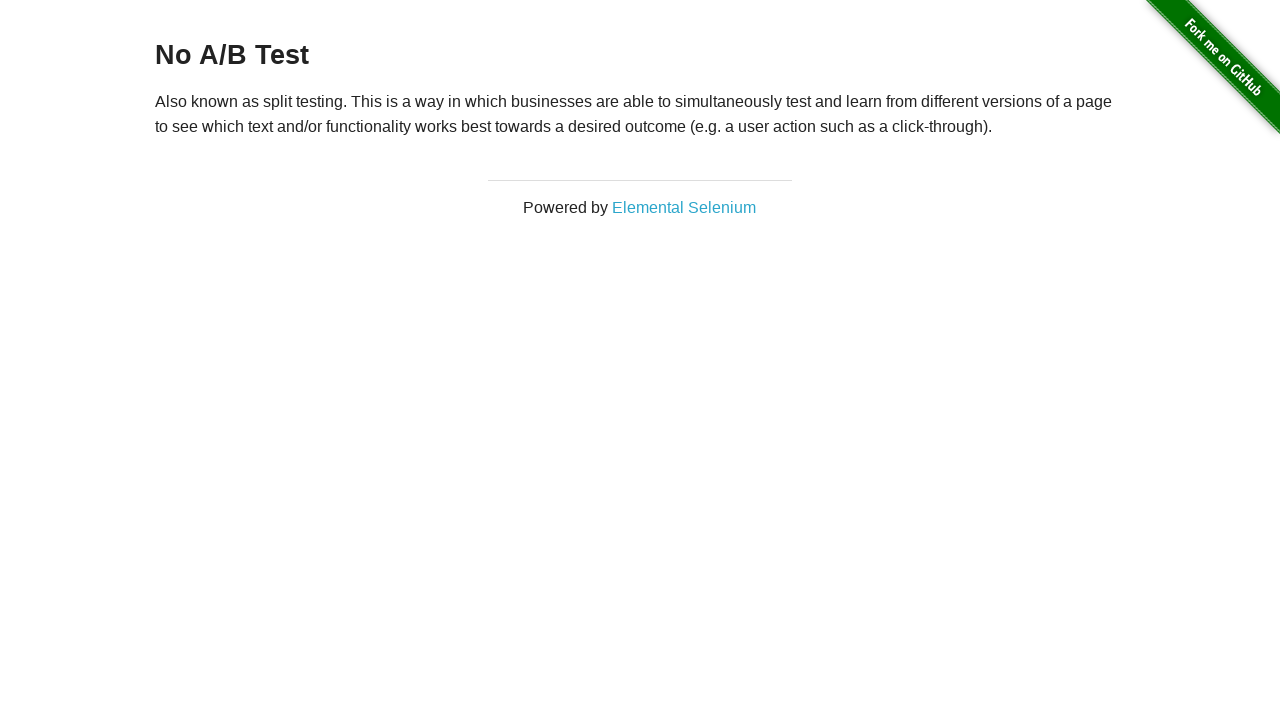

Verified page displays 'No A/B Test' heading after opting out
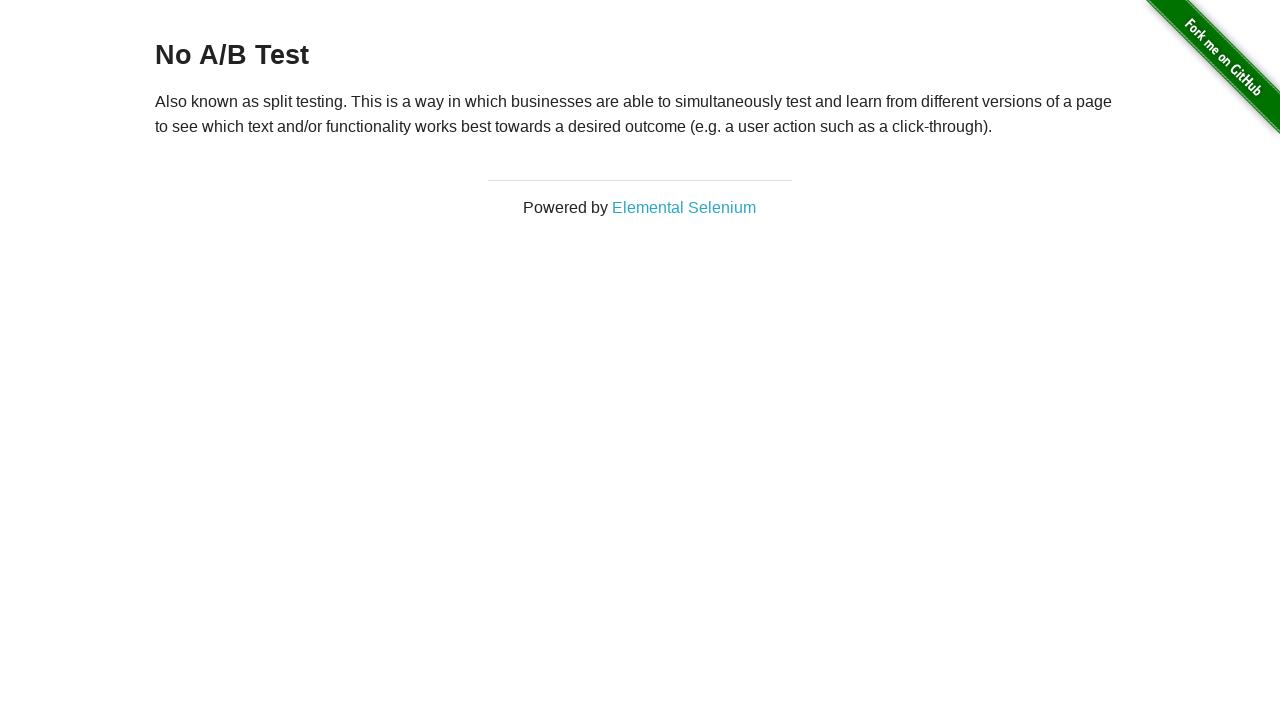

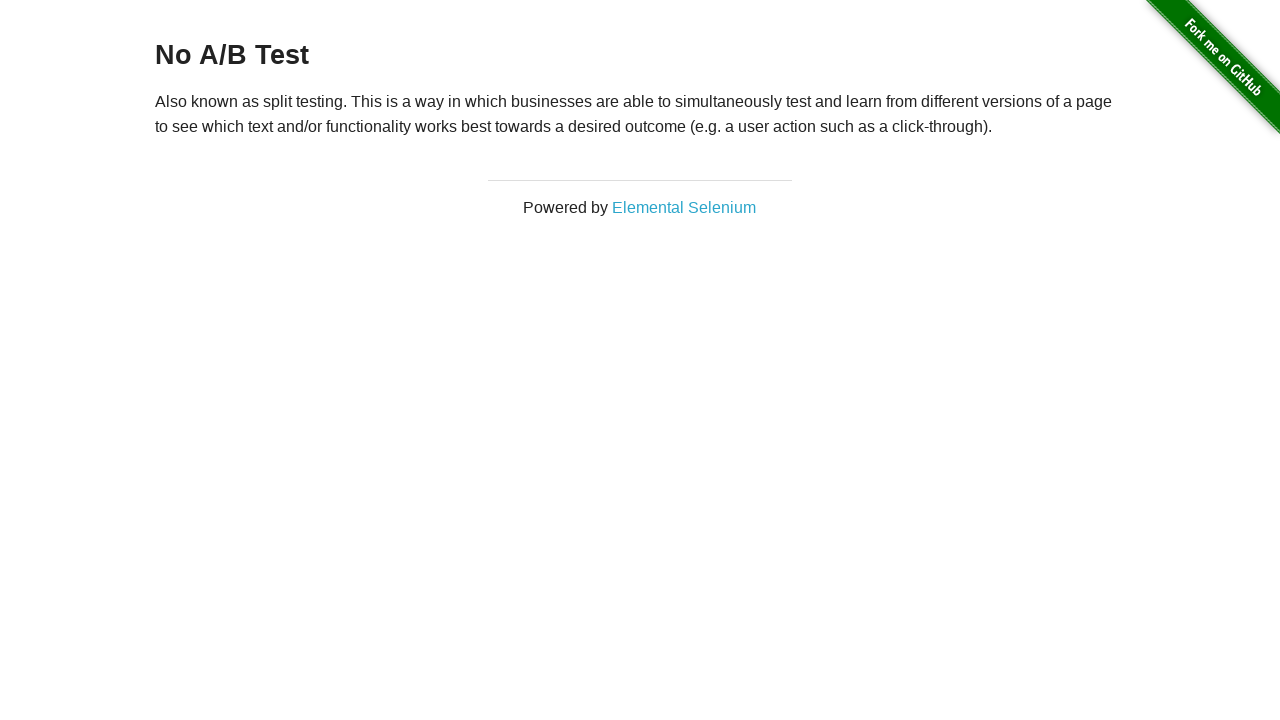